Navigates to the Explorer kits page by clicking the link and scrolls down

Starting URL: https://driftaway.coffee

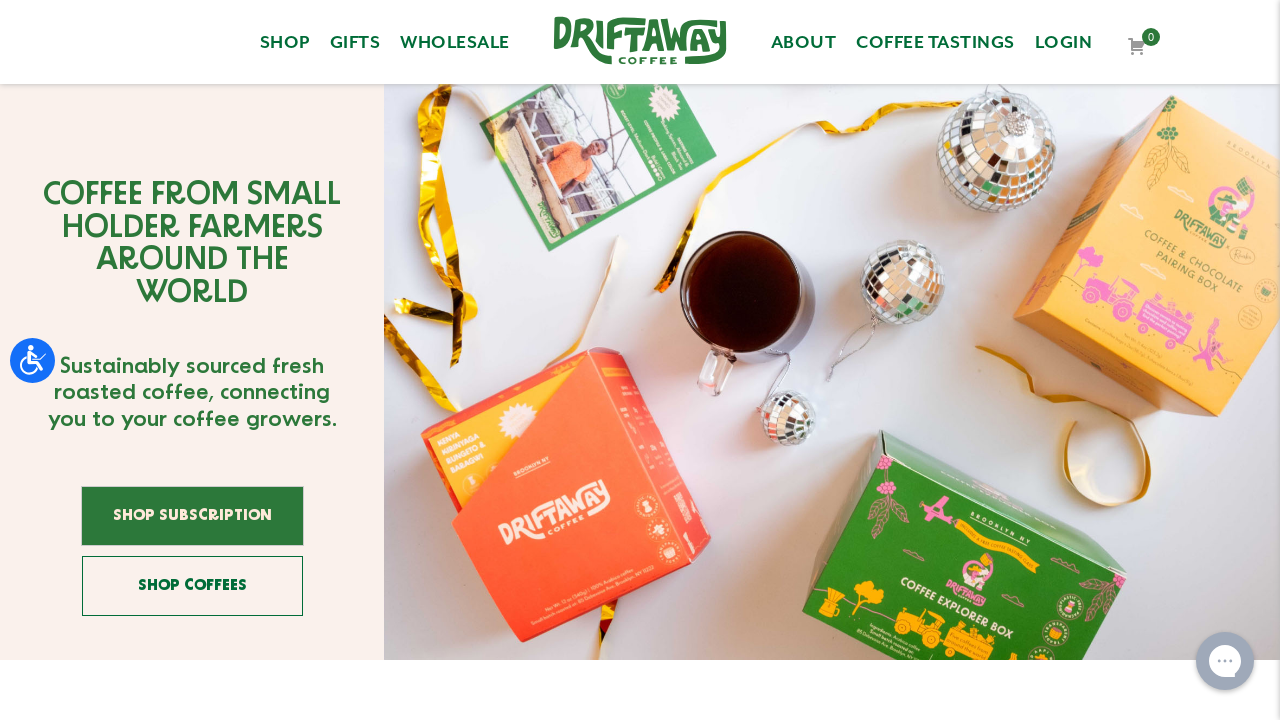

Clicked on Explorer kits link at (96, 424) on a:text('Explorer kits')
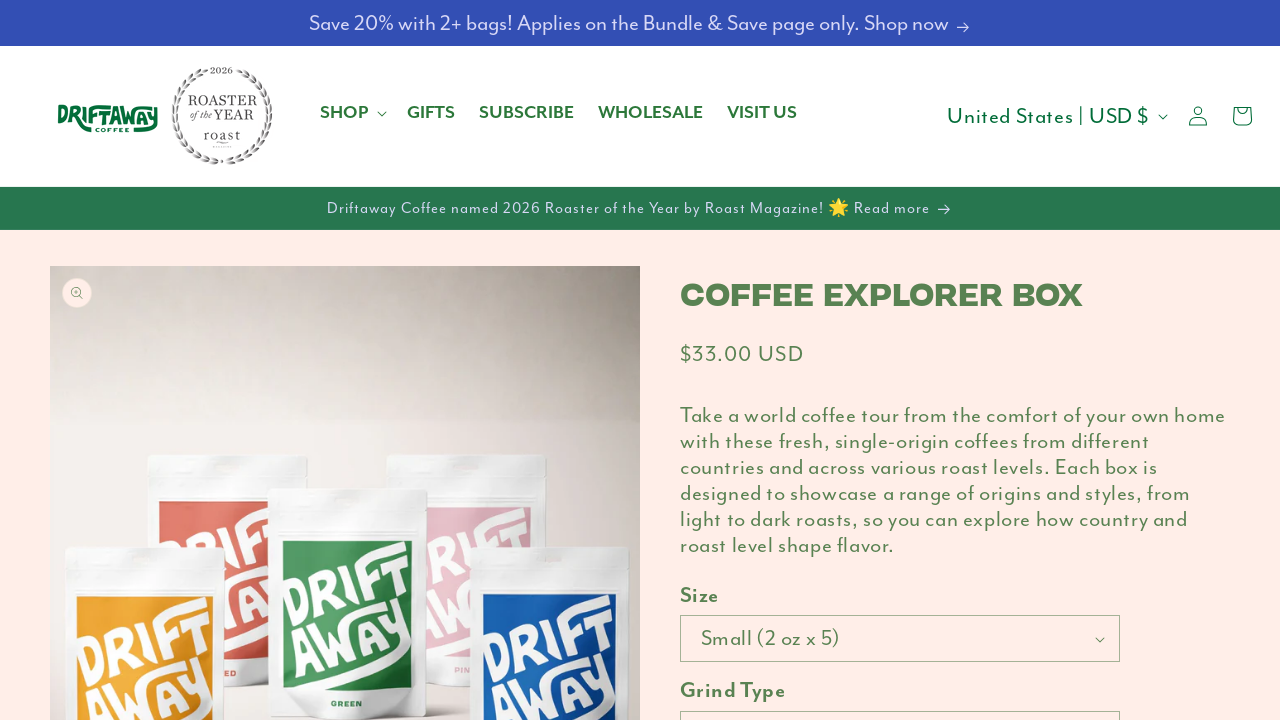

Scrolled to bottom of page
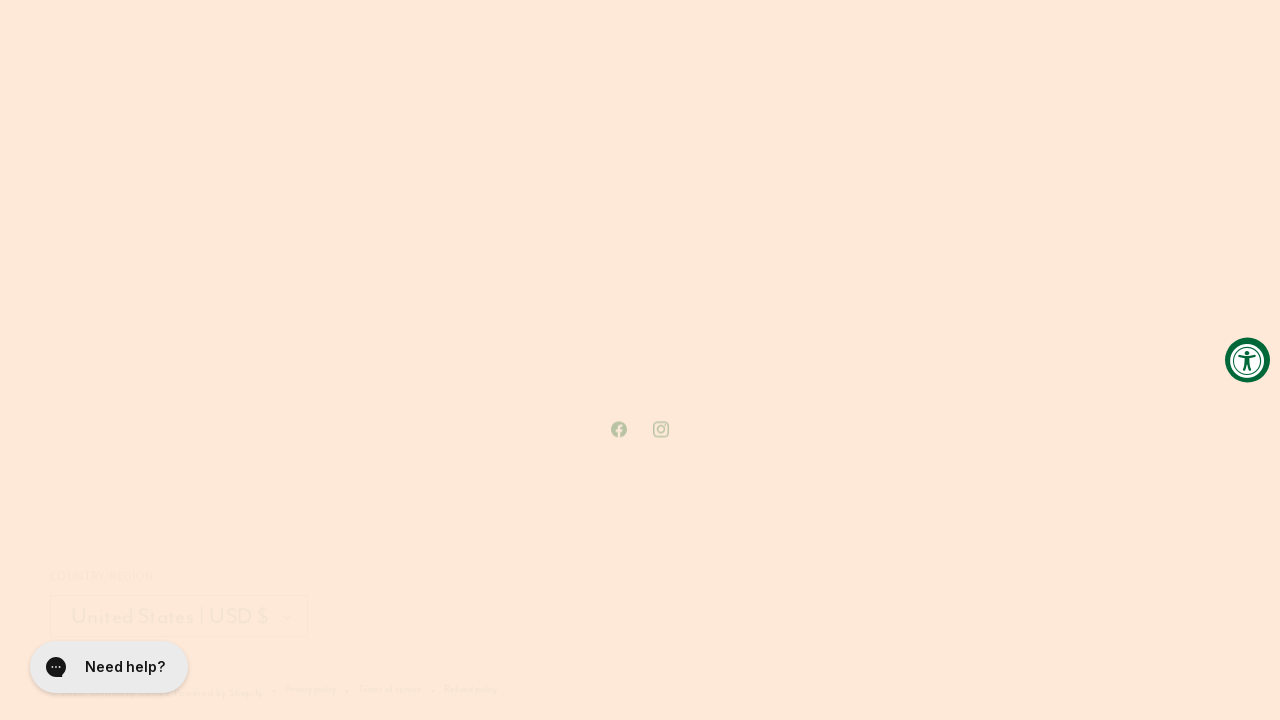

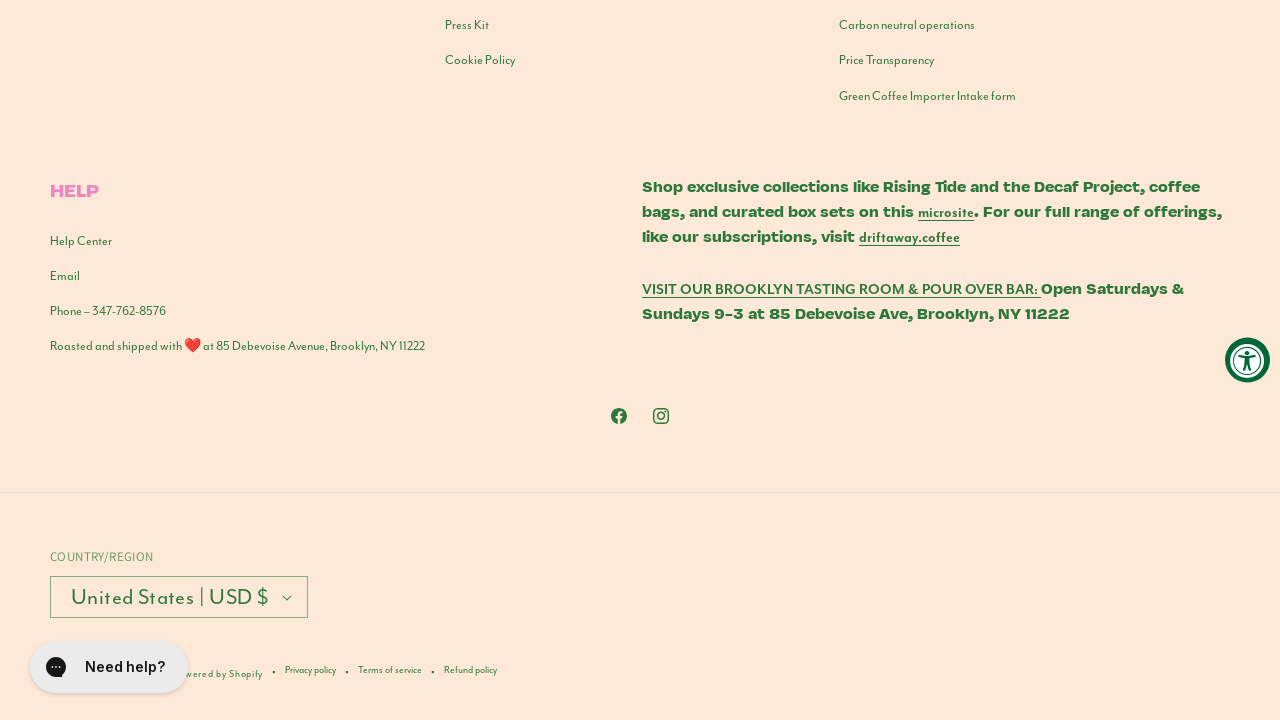